Navigates to TechPro Education homepage

Starting URL: http://techproeducation.com

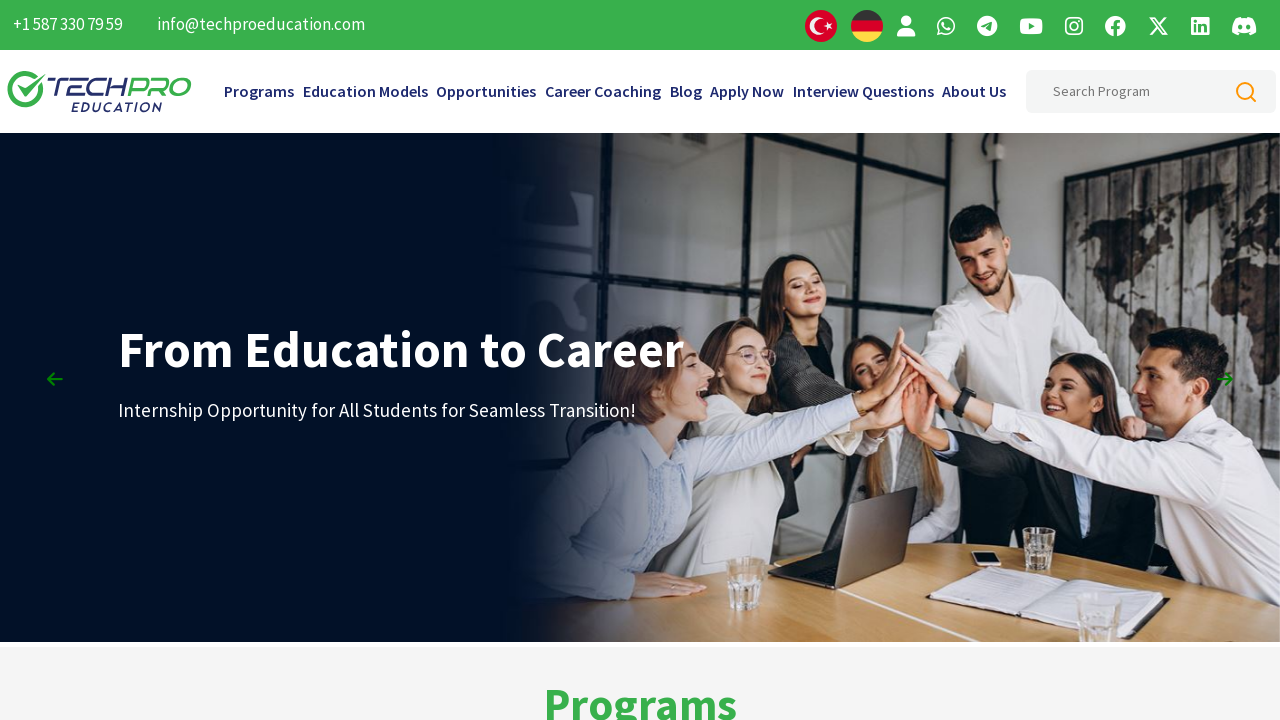

Navigated to TechPro Education homepage at http://techproeducation.com
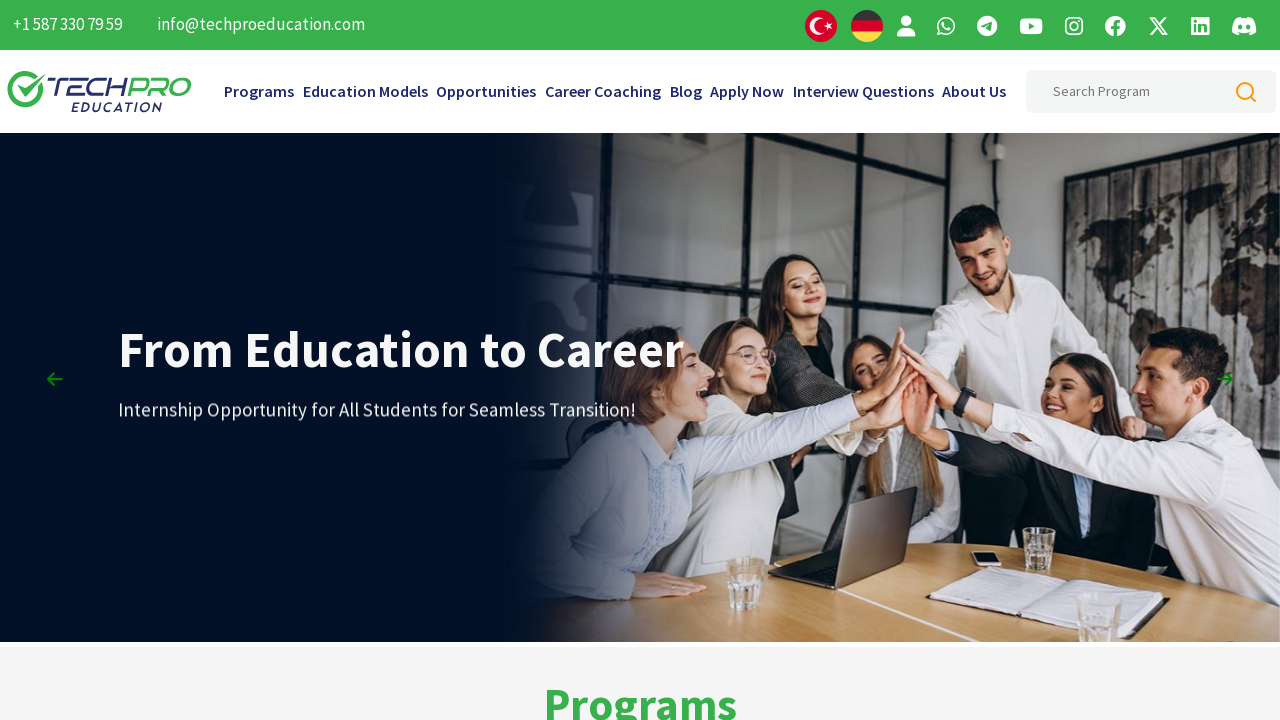

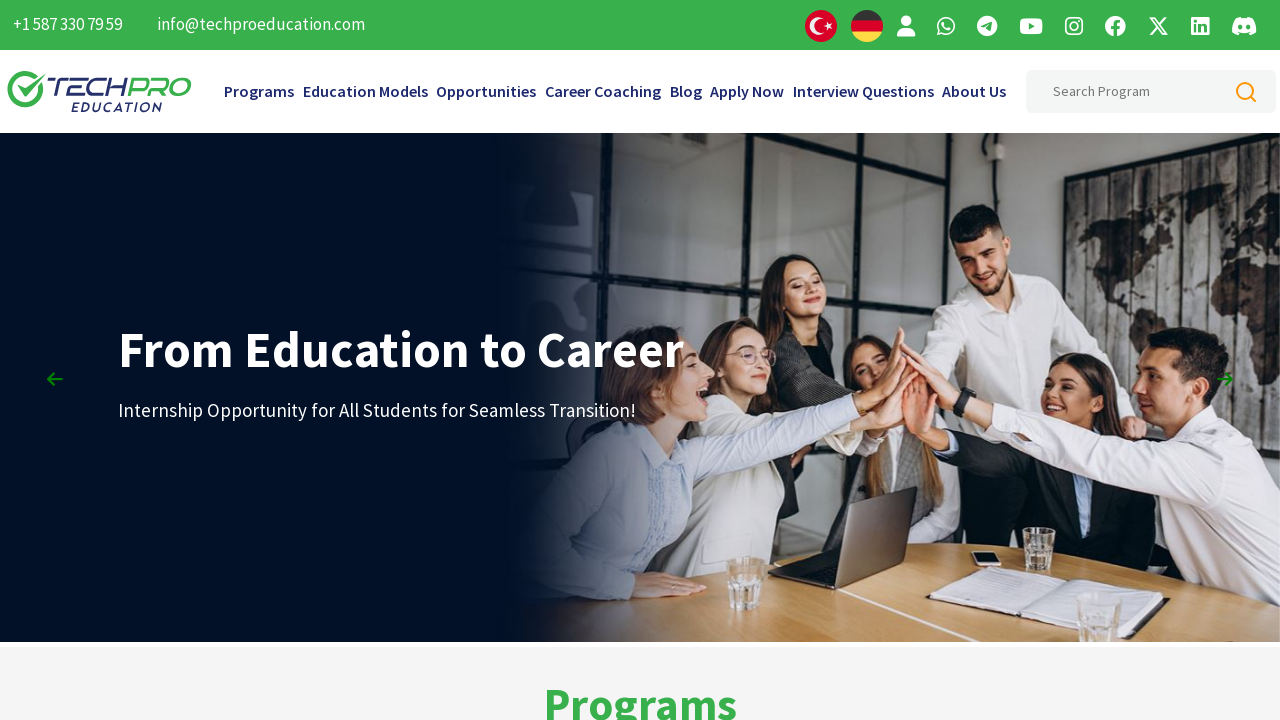